Tests ID locator by clicking on a link using its ID selector

Starting URL: http://omayo.blogspot.com

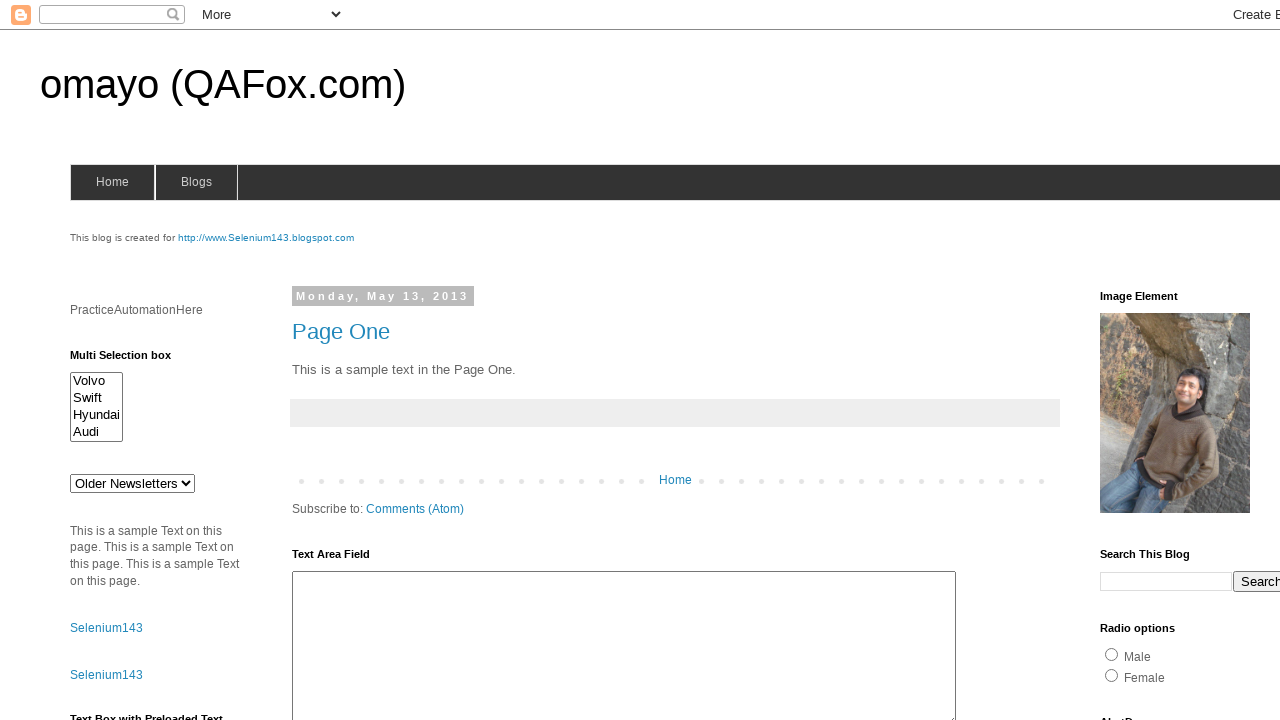

Clicked link with ID 'selenium143' to navigate to Selenium143 Blogspot at (266, 238) on #selenium143
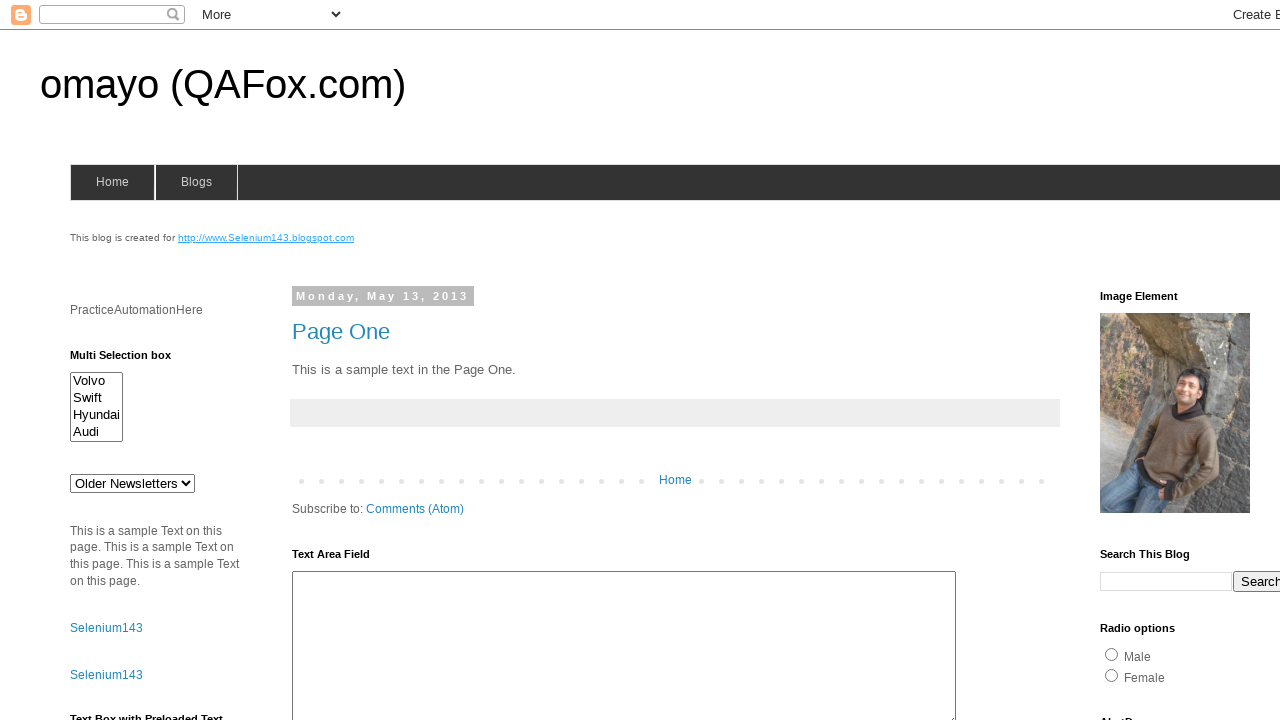

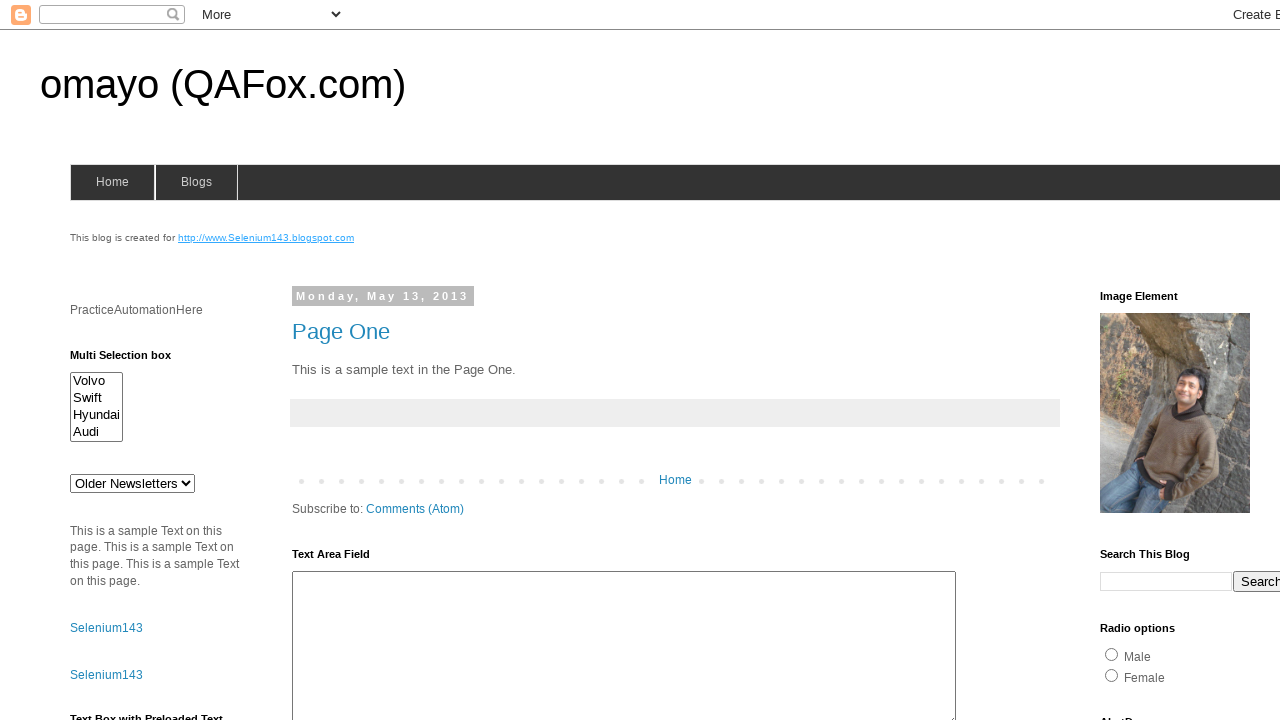